Tests scrolling functionality on mortgage calculator website by scrolling to share button, clicking it, and scrolling back up

Starting URL: https://www.mortgagecalculator.org

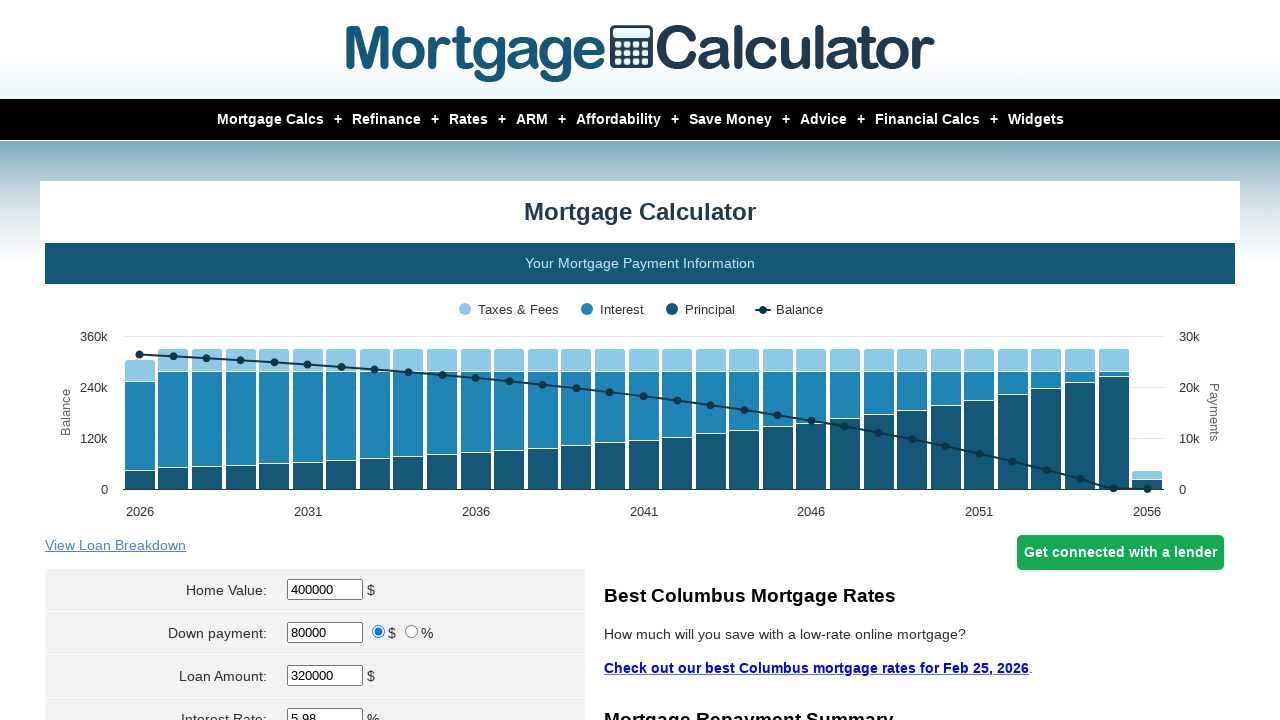

Waited for mortgage calculator page to load
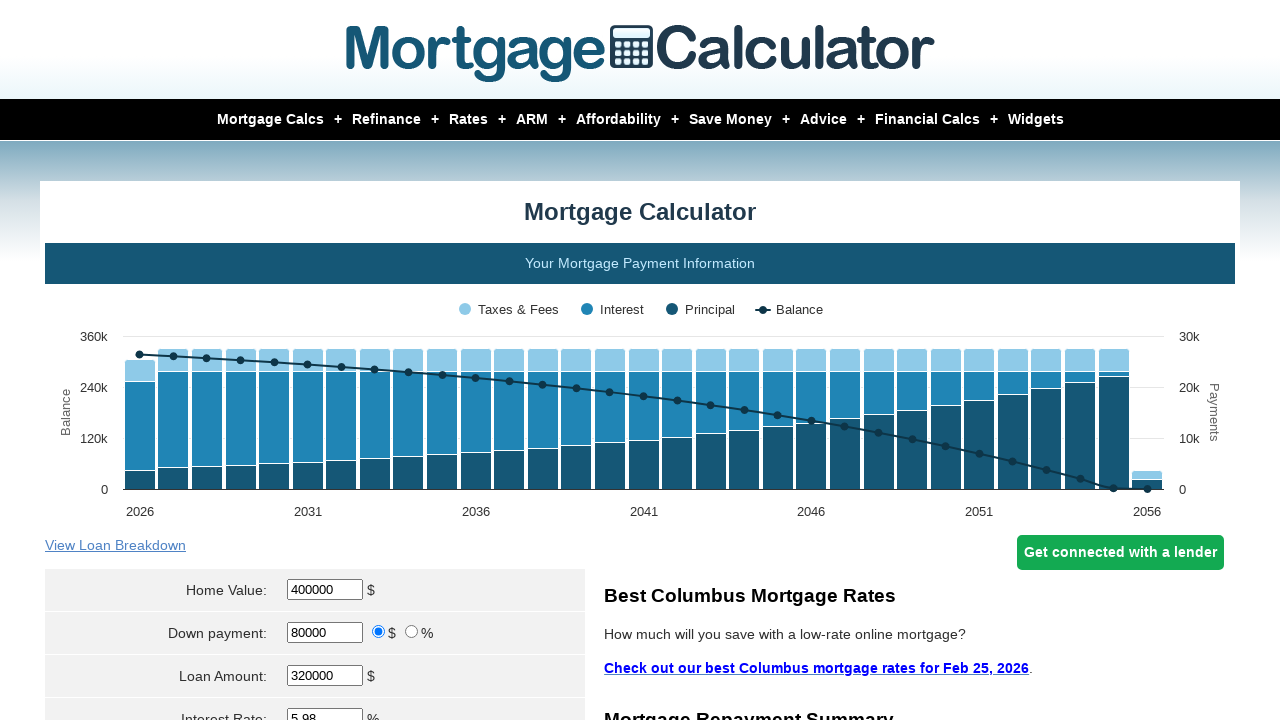

Located share button element
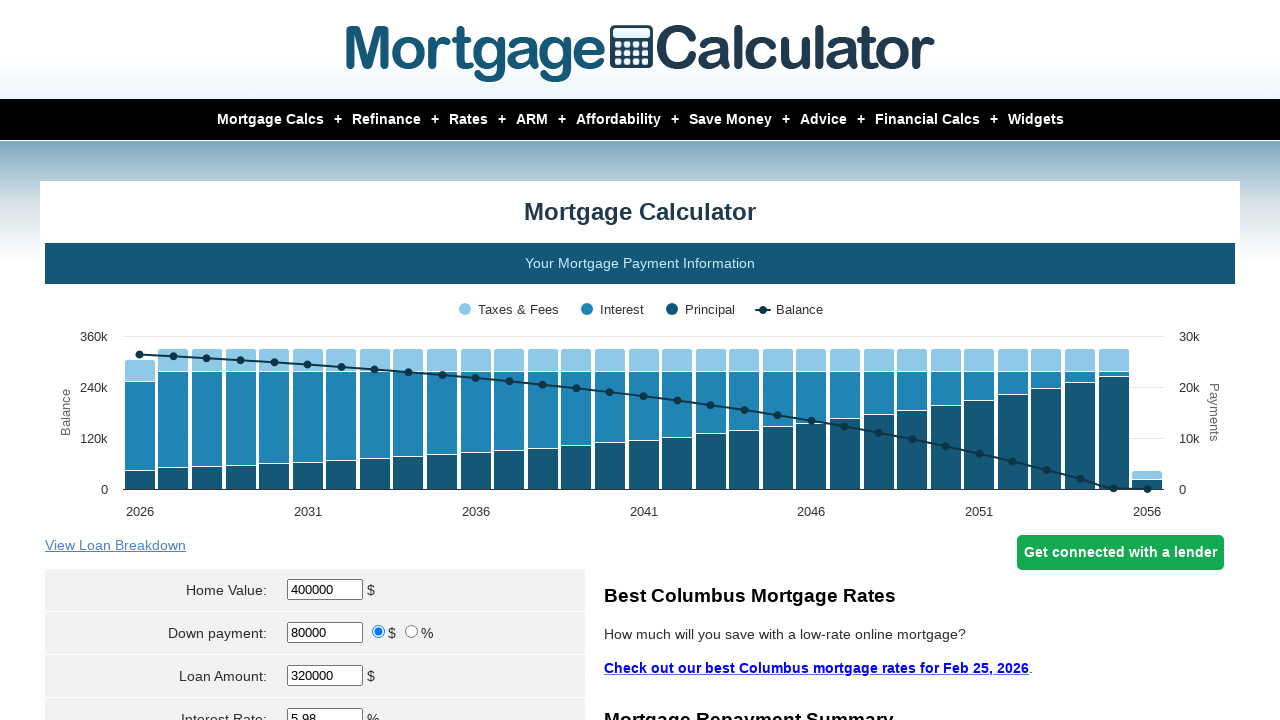

Scrolled to share button
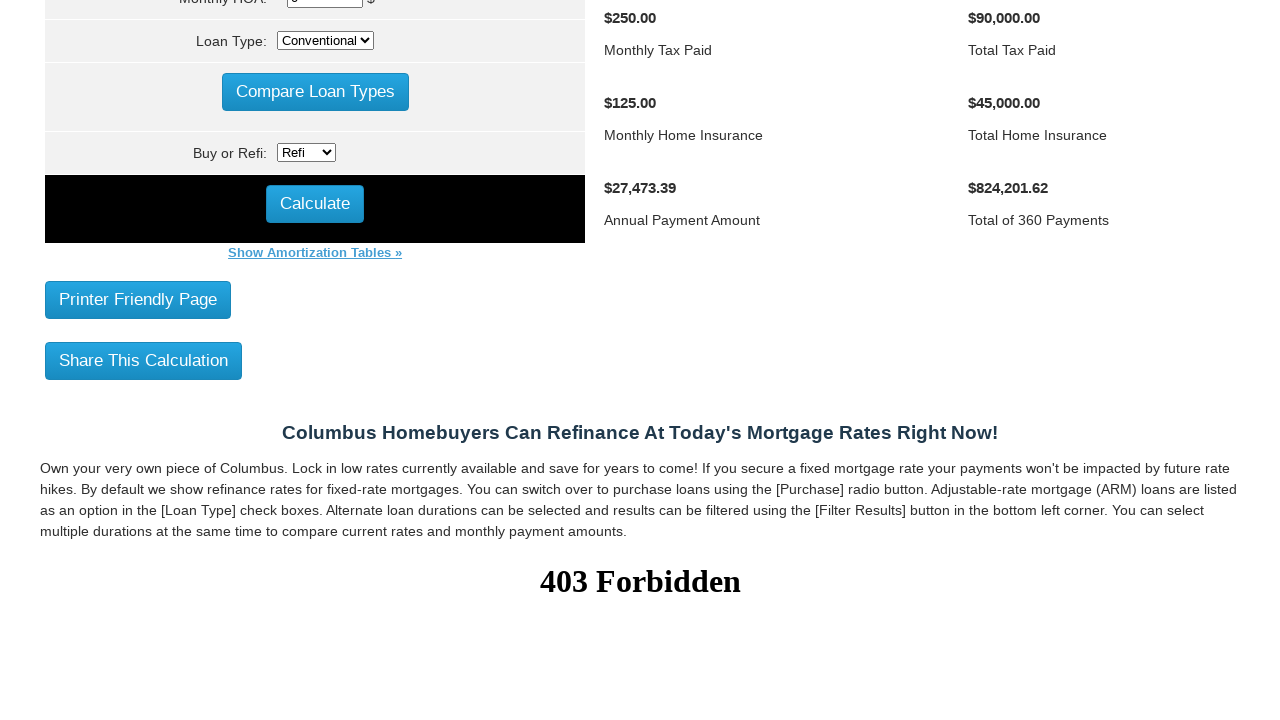

Clicked share button at (144, 360) on xpath=//*[@id='share_button']
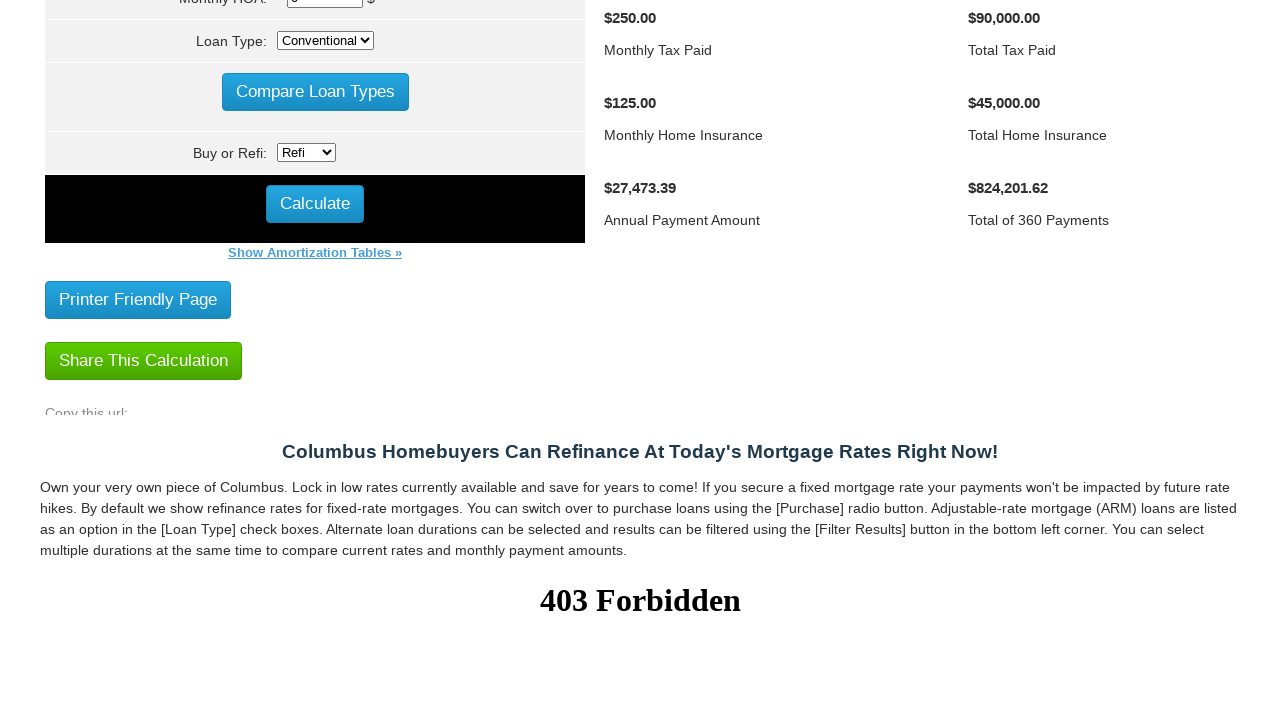

Waited after clicking share button
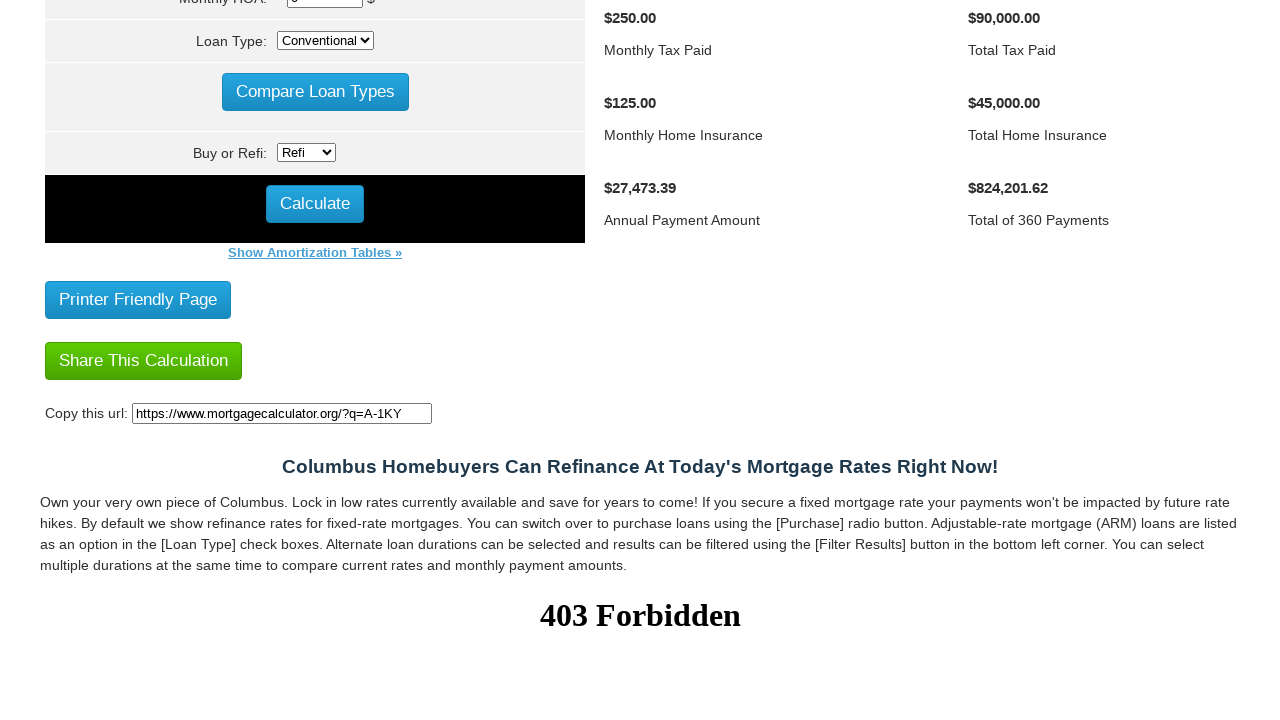

Scrolled back up 400 pixels
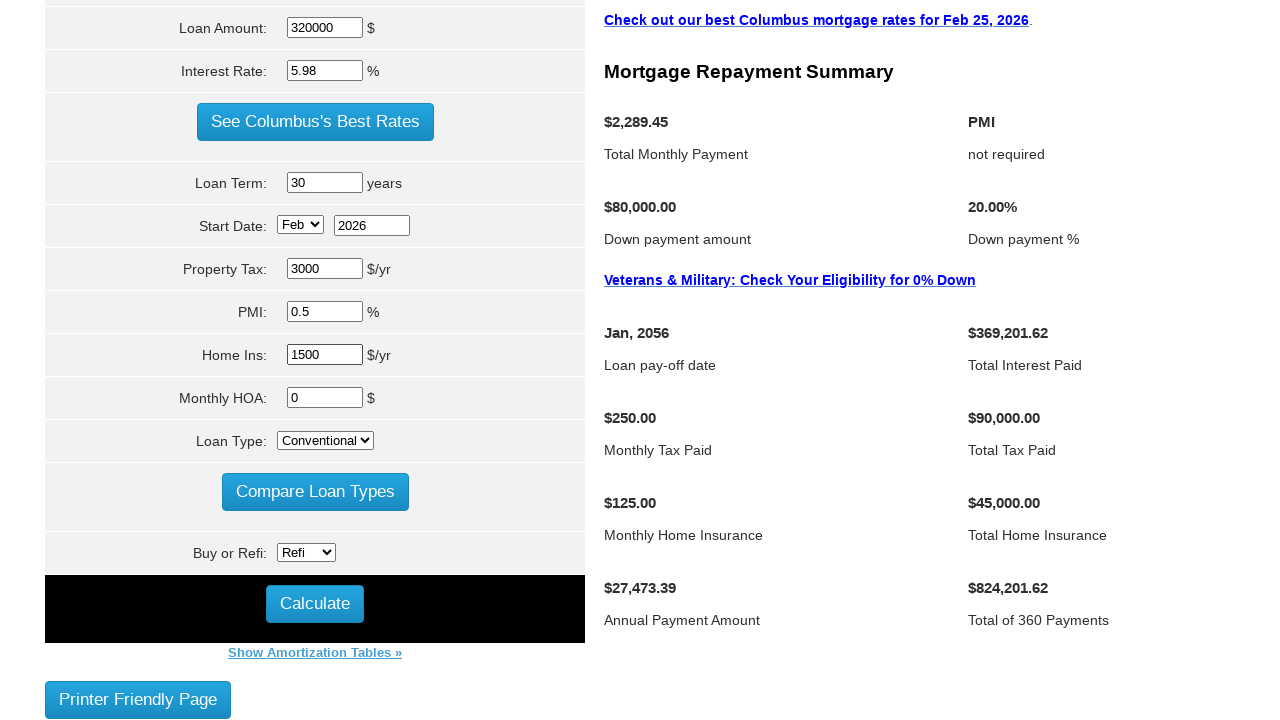

Waited after scrolling back up
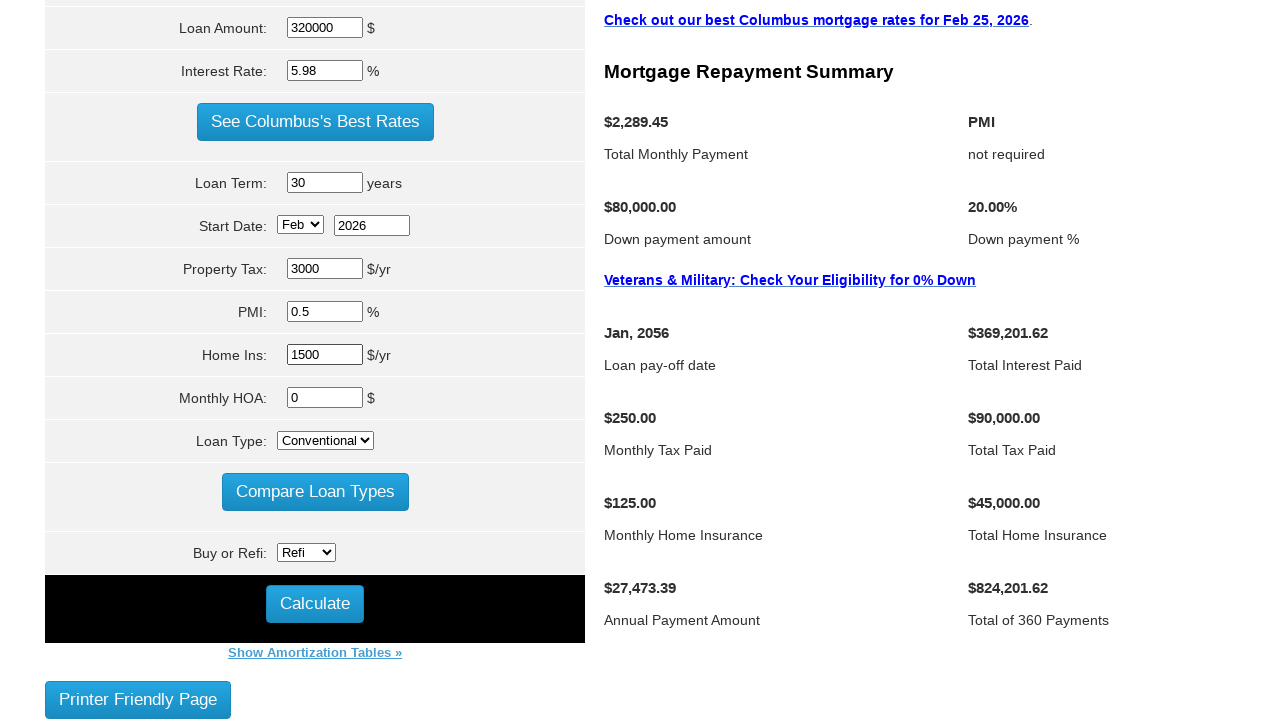

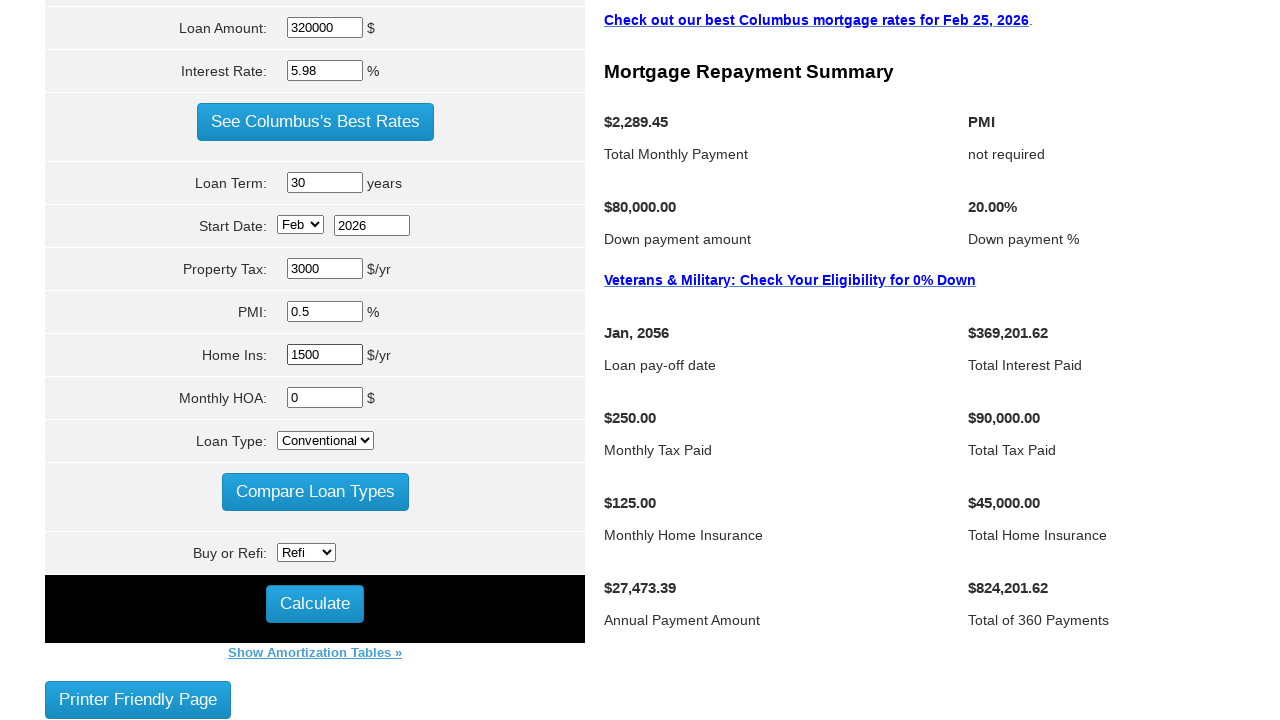